Tests right-click (context click) functionality by performing a right-click action on a button element

Starting URL: https://demoqa.com/buttons

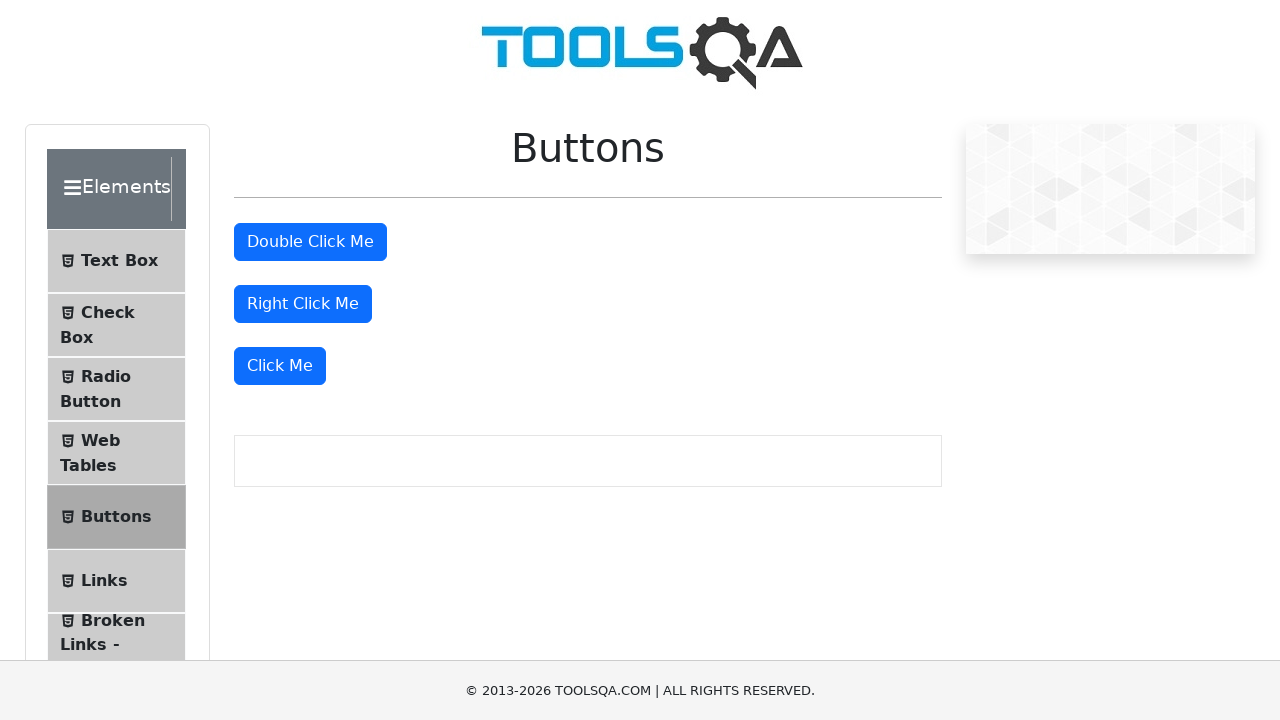

Right-clicked on the right click button at (303, 304) on //button[@id='rightClickBtn']
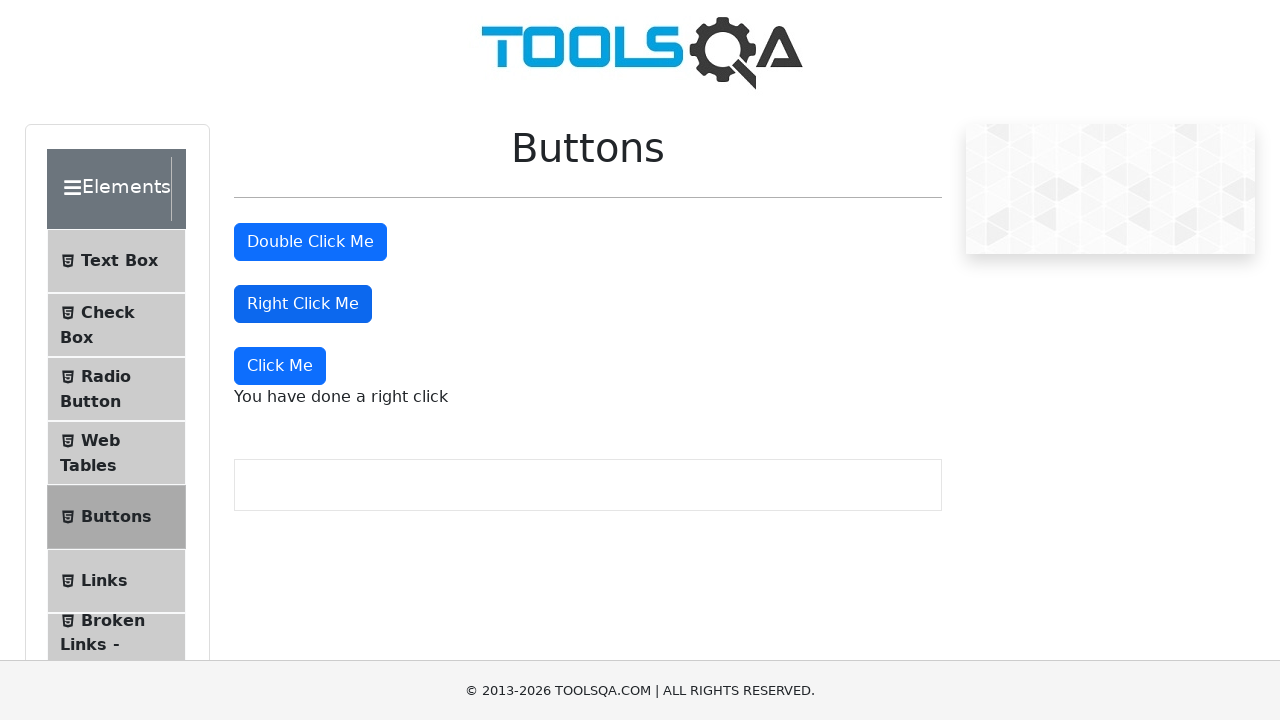

Right click context message appeared on the page
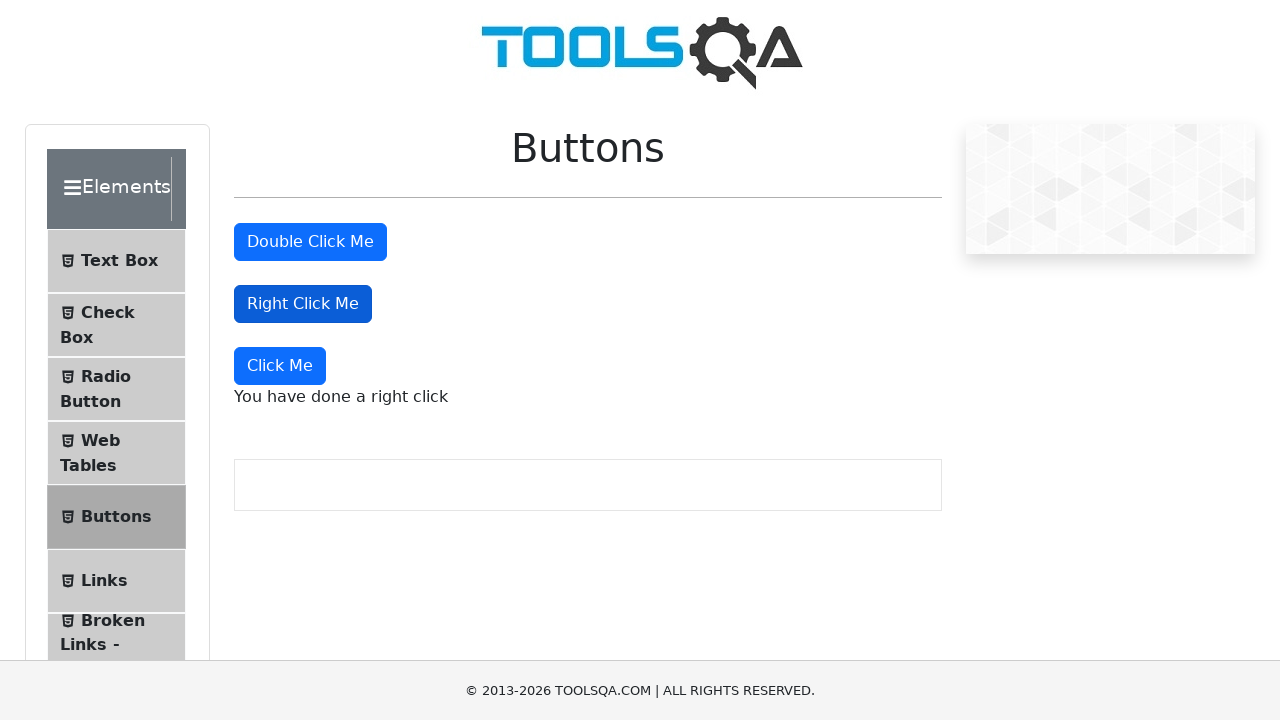

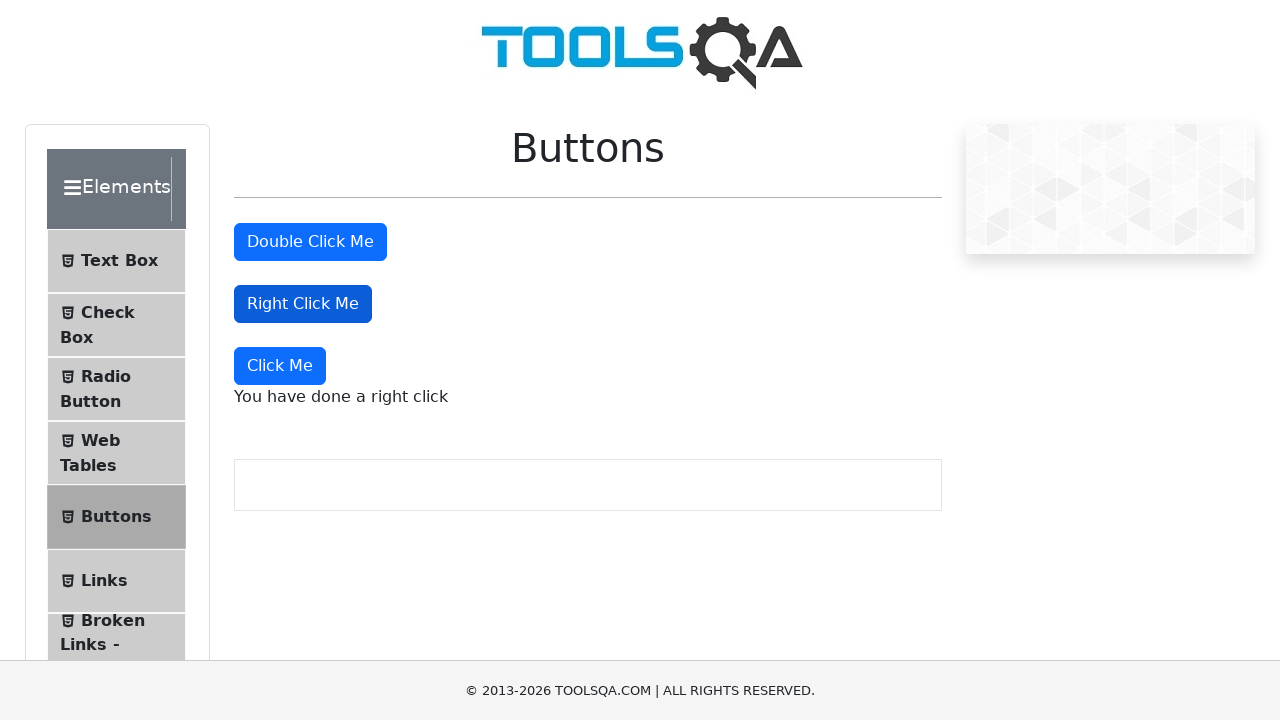